Tests JavaScript confirmation alert handling by clicking a button that triggers an alert, then accepting the alert dialog

Starting URL: http://www.tizag.com/javascriptT/javascriptalert.php

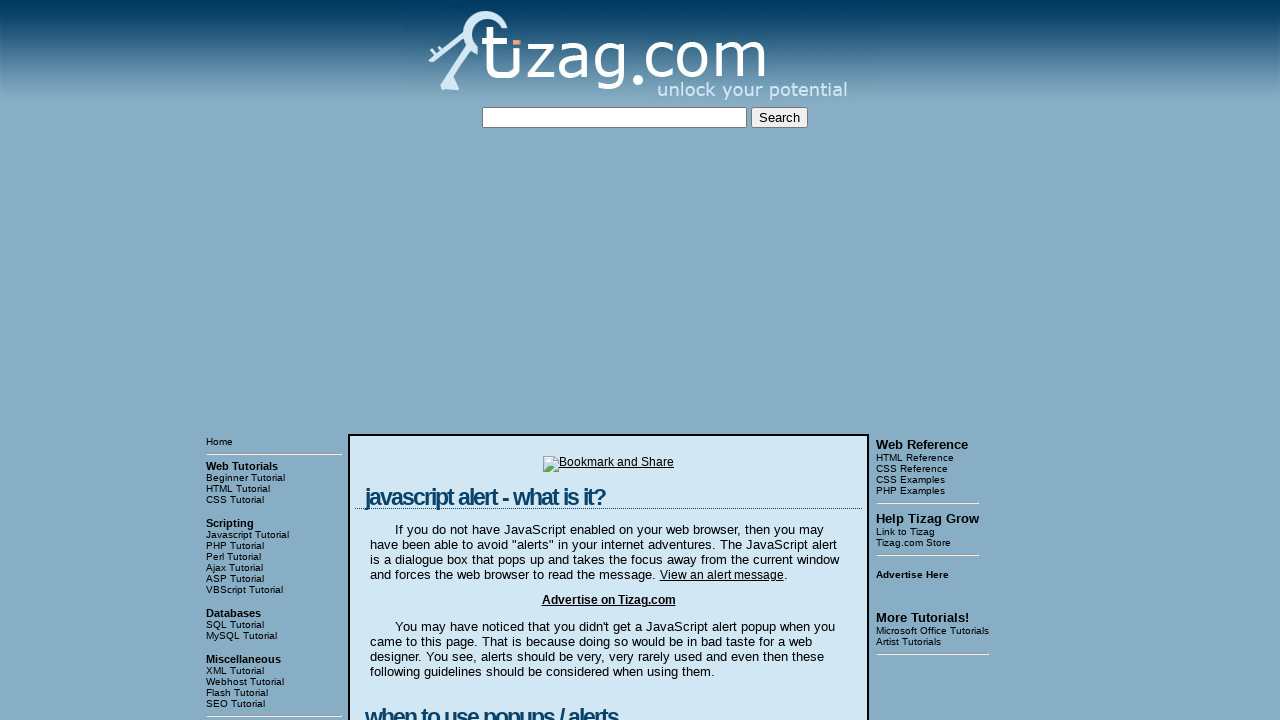

Clicked the Confirmation Alert button at (428, 361) on input[value='Confirmation Alert']
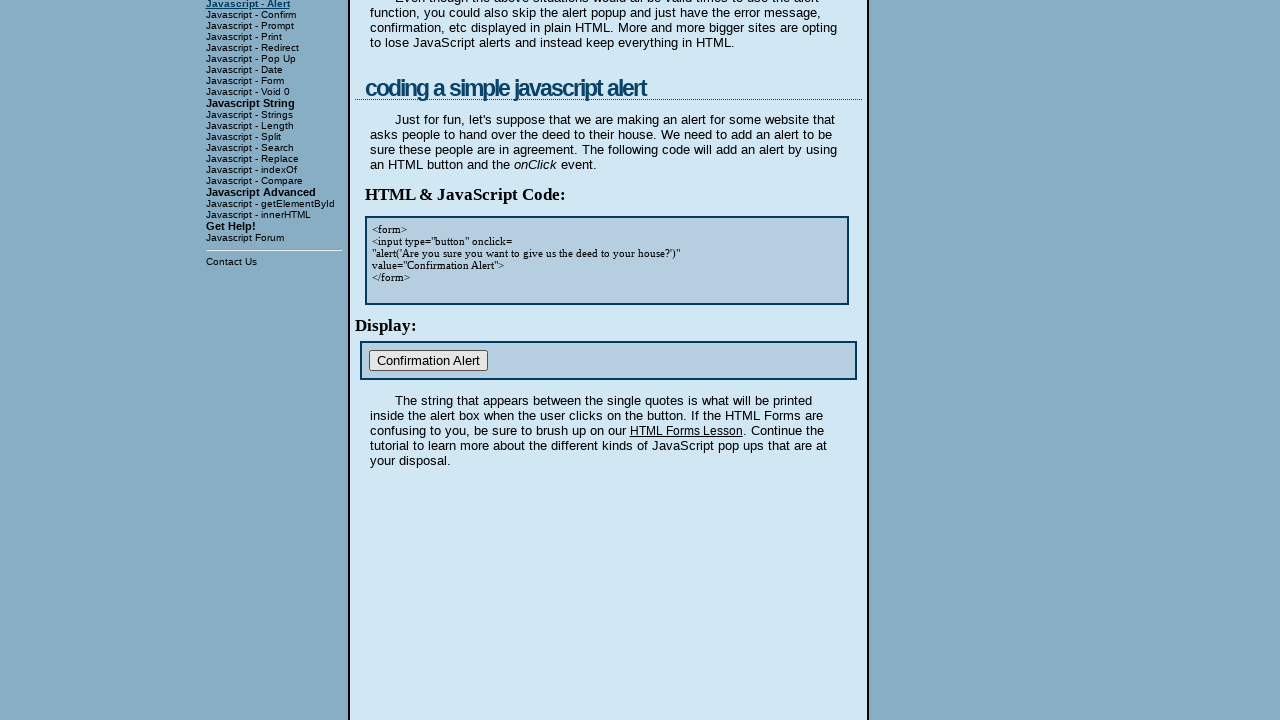

Set up dialog handler to accept confirmation alerts
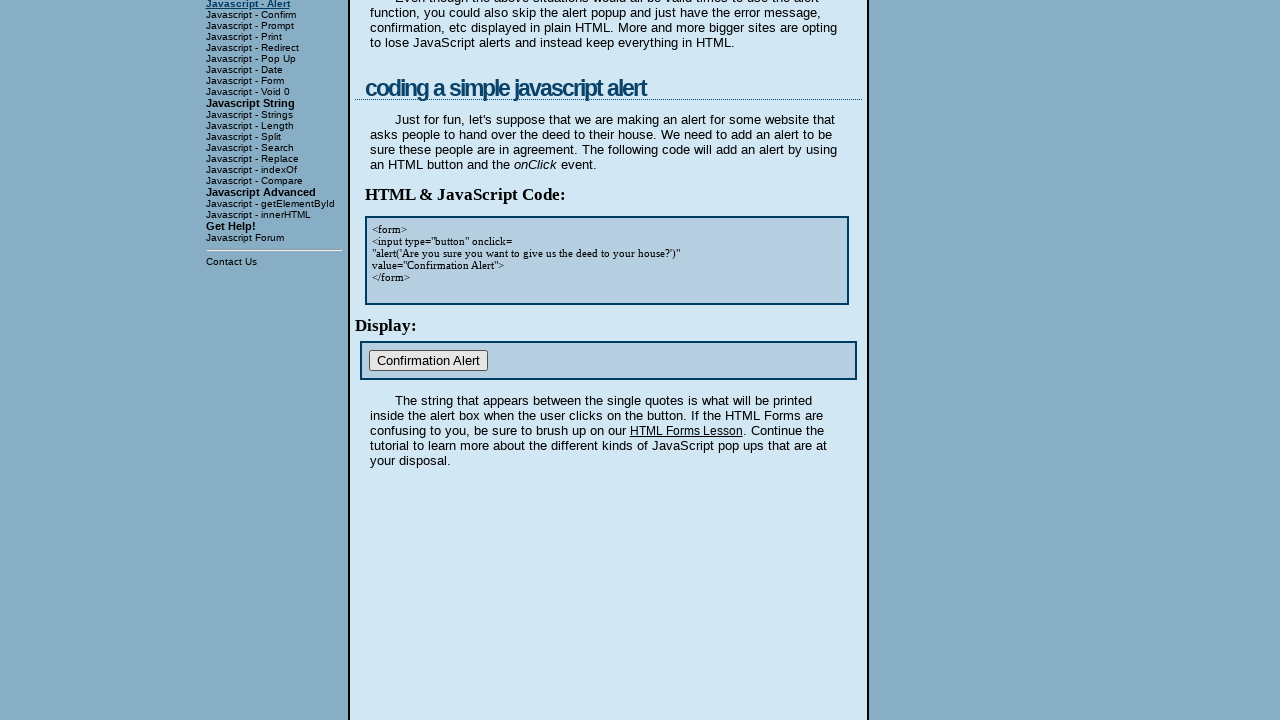

Clicked the Confirmation Alert button again to demonstrate proper dialog handling at (428, 361) on input[value='Confirmation Alert']
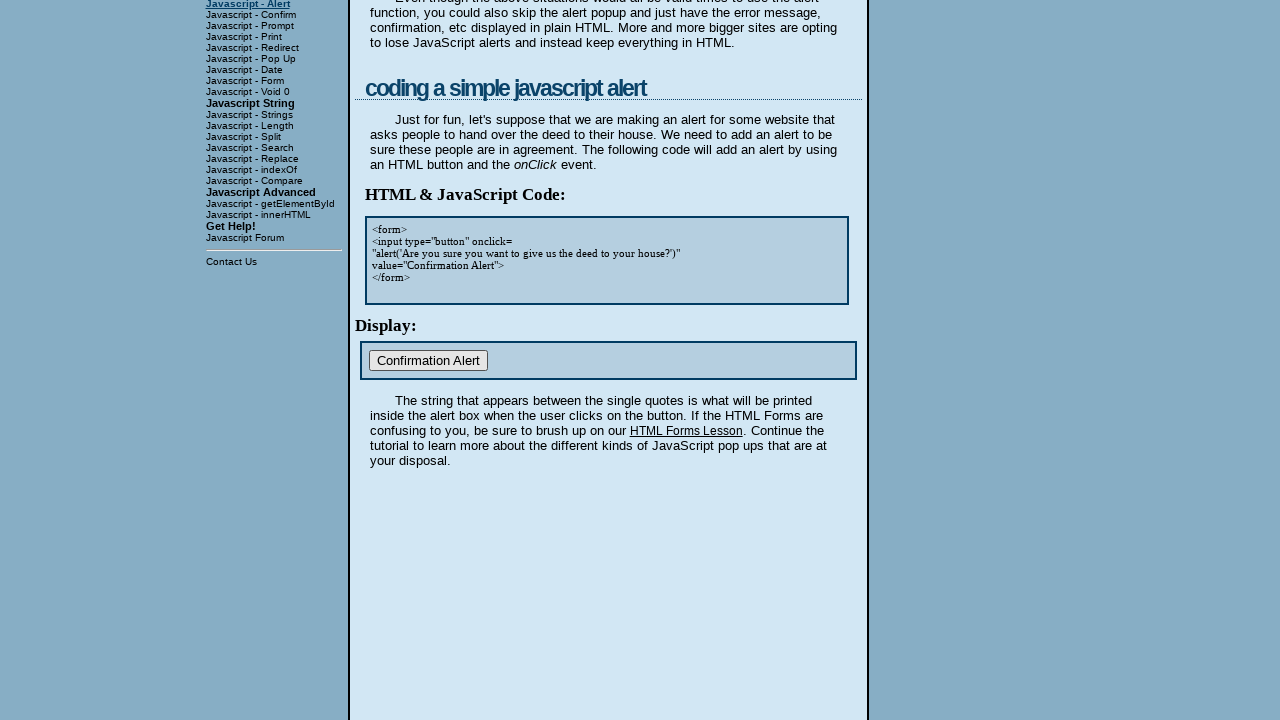

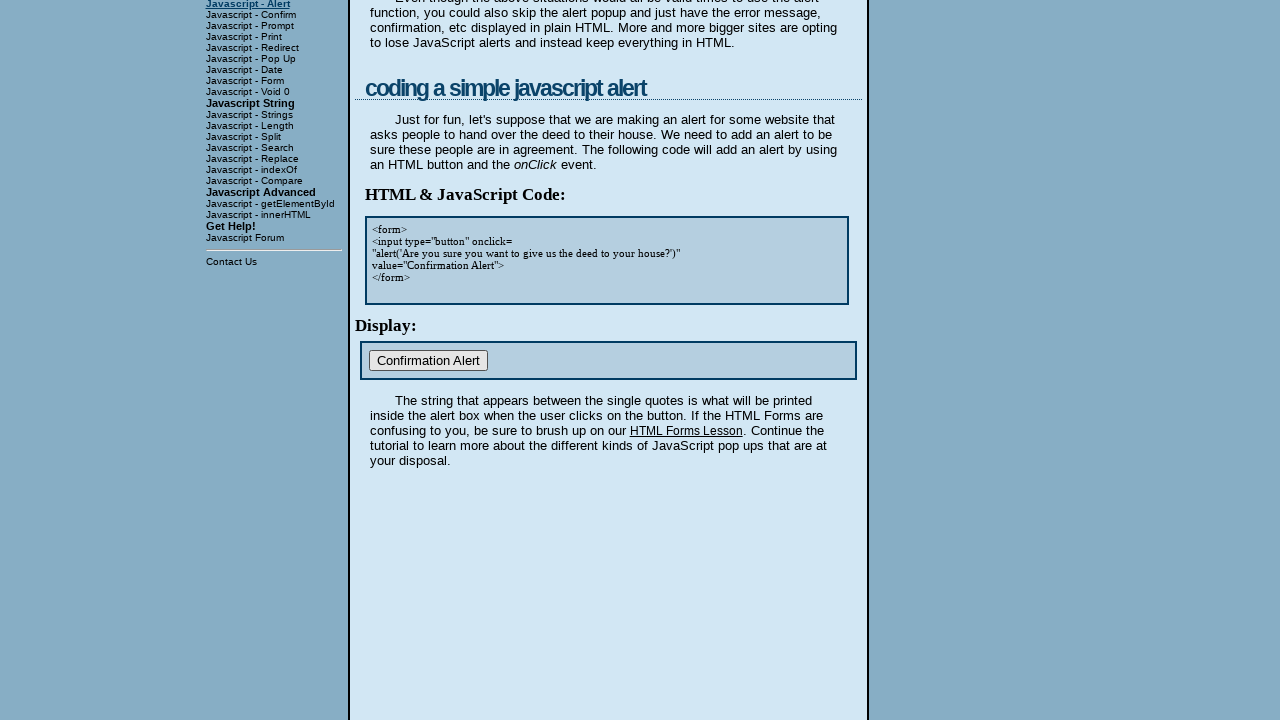